Tests multi-select dropdown functionality by selecting options using different methods (by index, value, and visible text), then deselecting them using various deselection methods including deselect all.

Starting URL: https://omayo.blogspot.com/

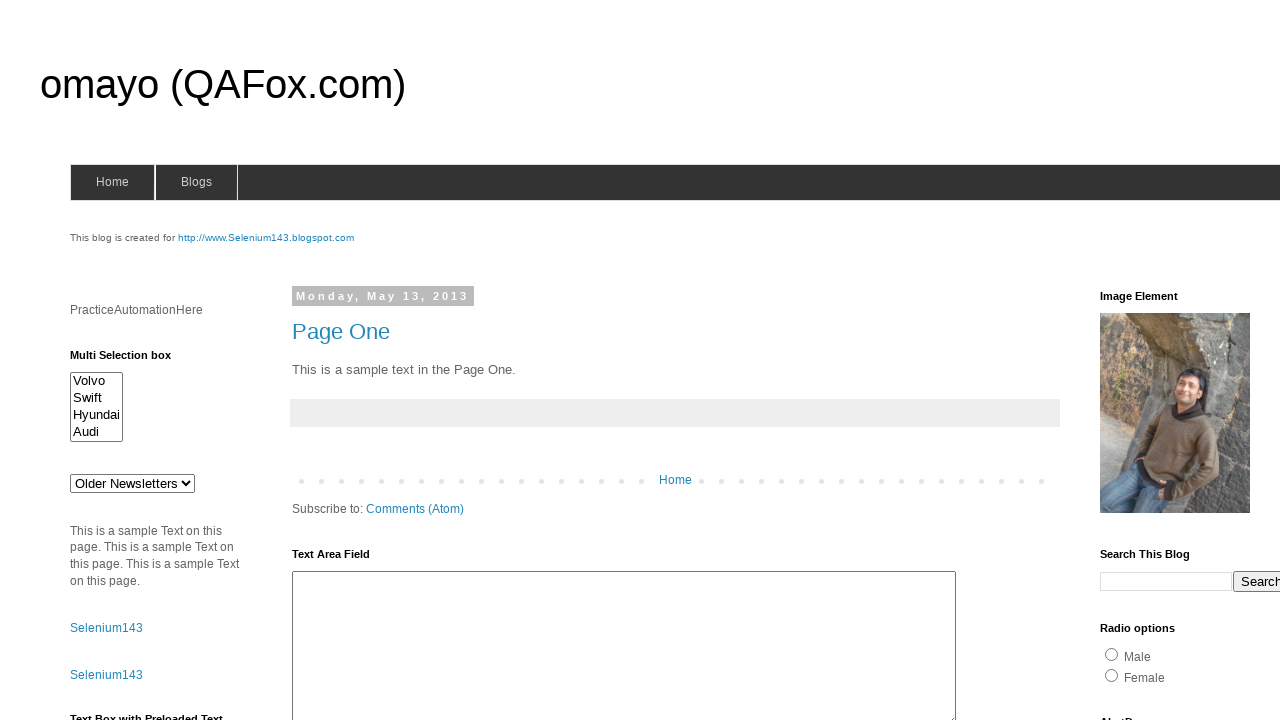

Located multi-select dropdown element with ID 'multiselect1'
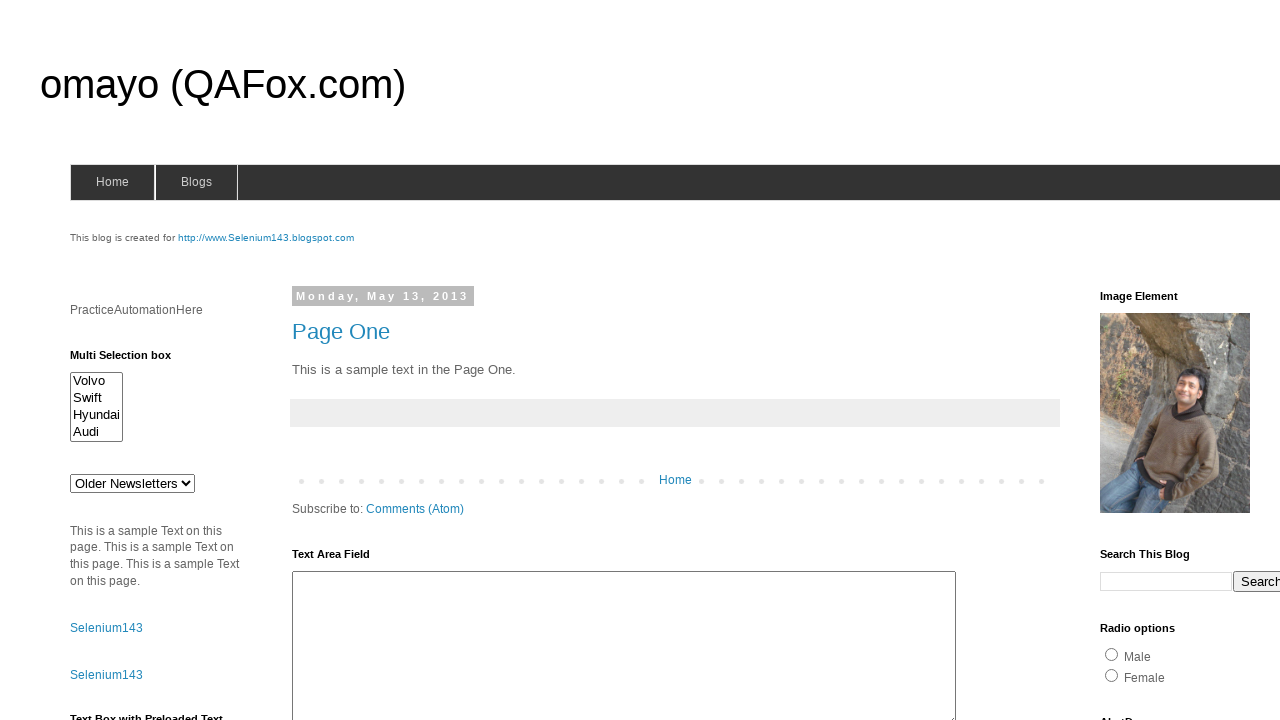

Selected first option (index 0) from dropdown on #multiselect1
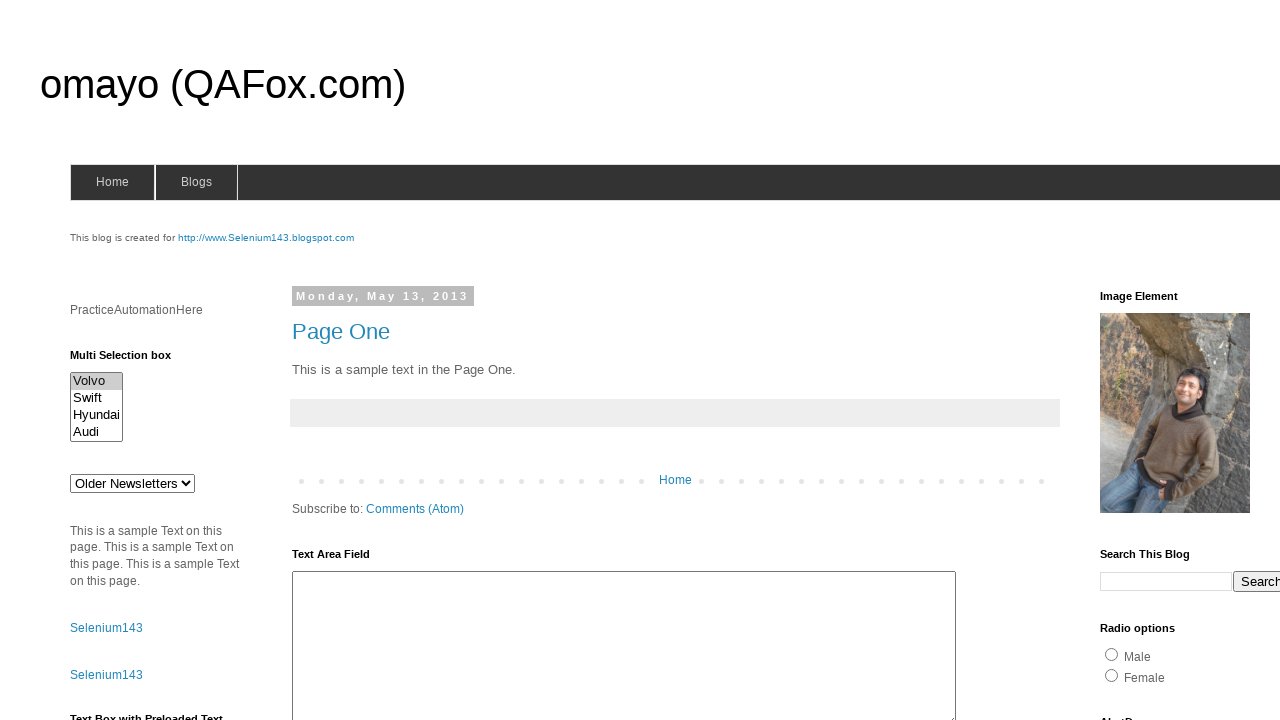

Selected option with value 'swiftx' from dropdown on #multiselect1
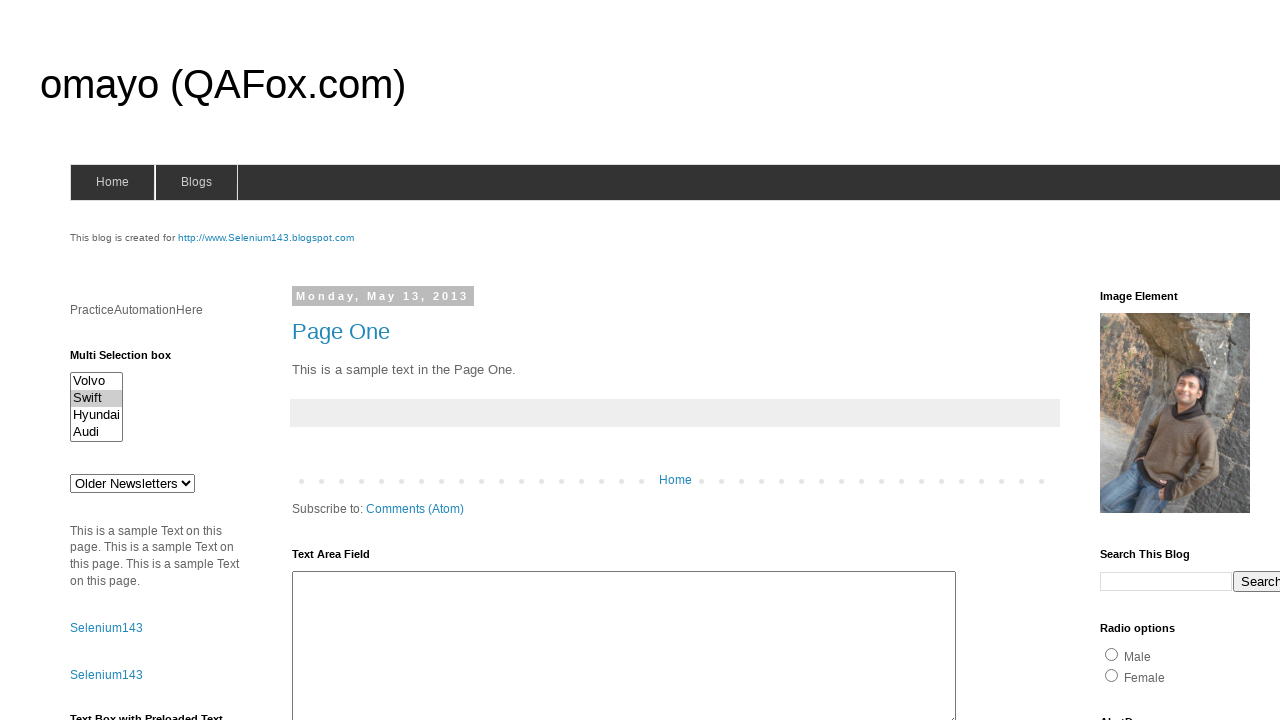

Selected option with visible text 'Hyundai' from dropdown on #multiselect1
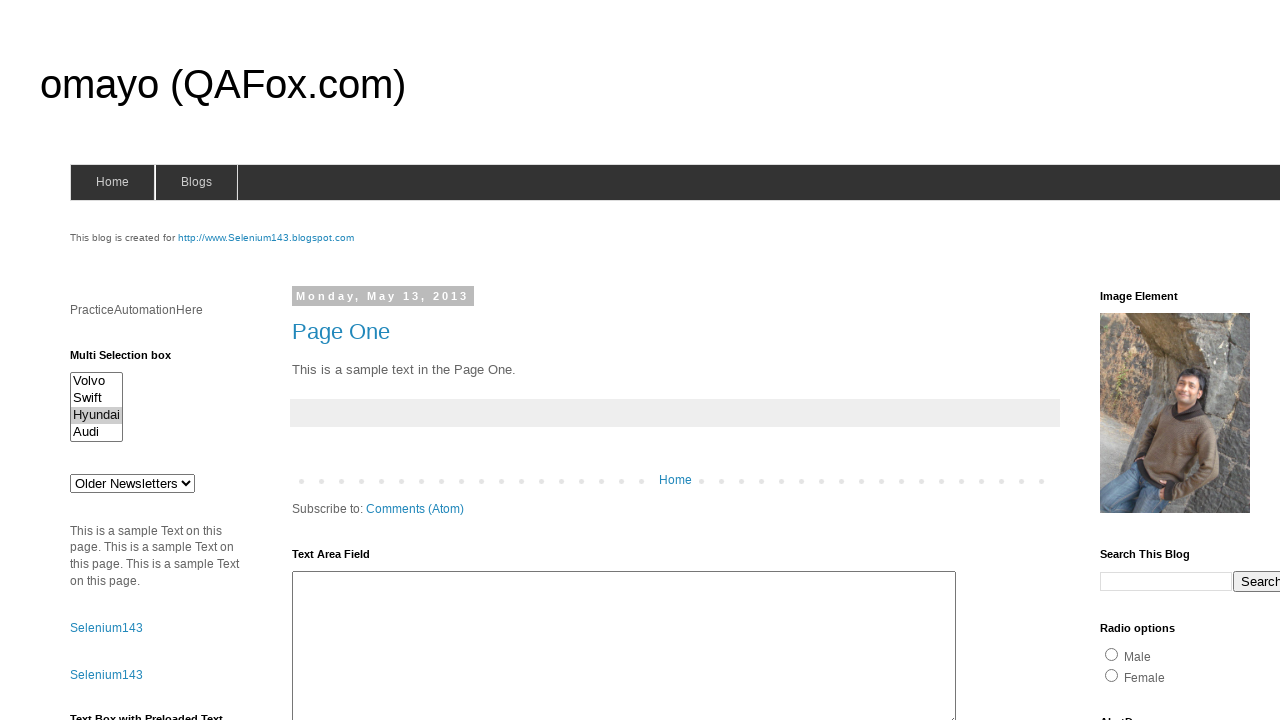

Selected fourth option (index 3) from dropdown on #multiselect1
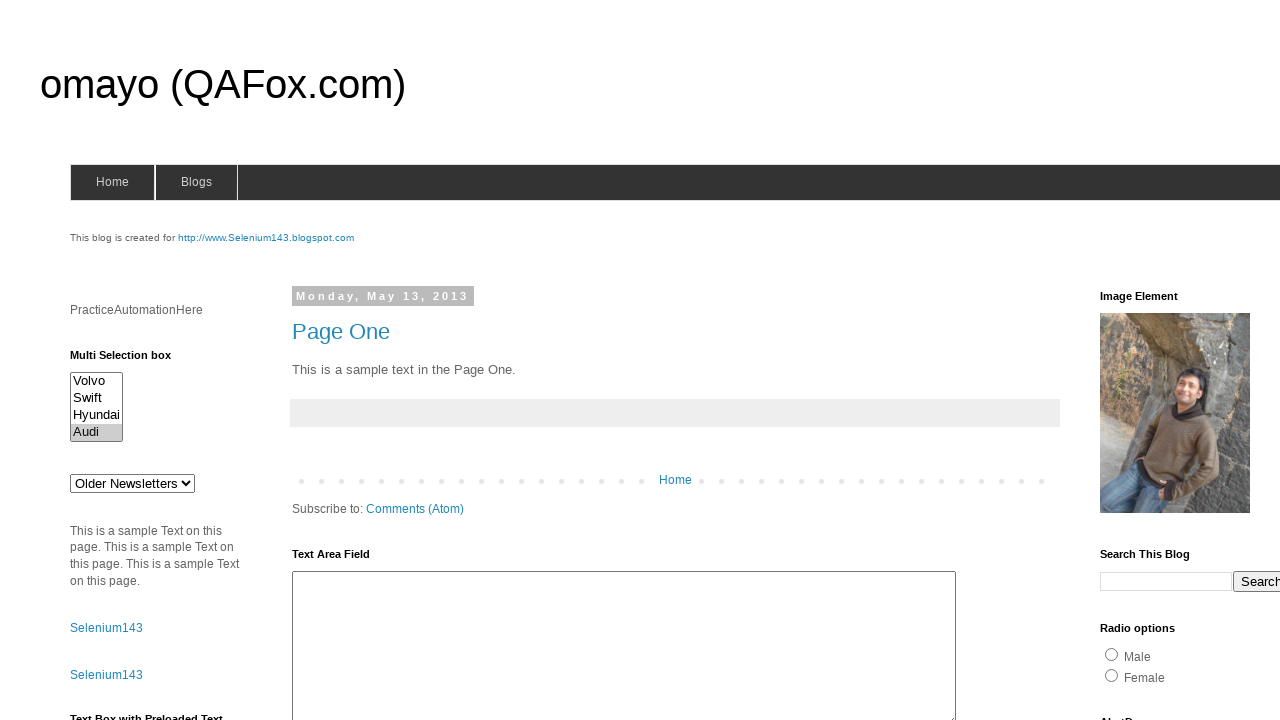

Selected all four options (indices 0, 1, 2, 3) from dropdown on #multiselect1
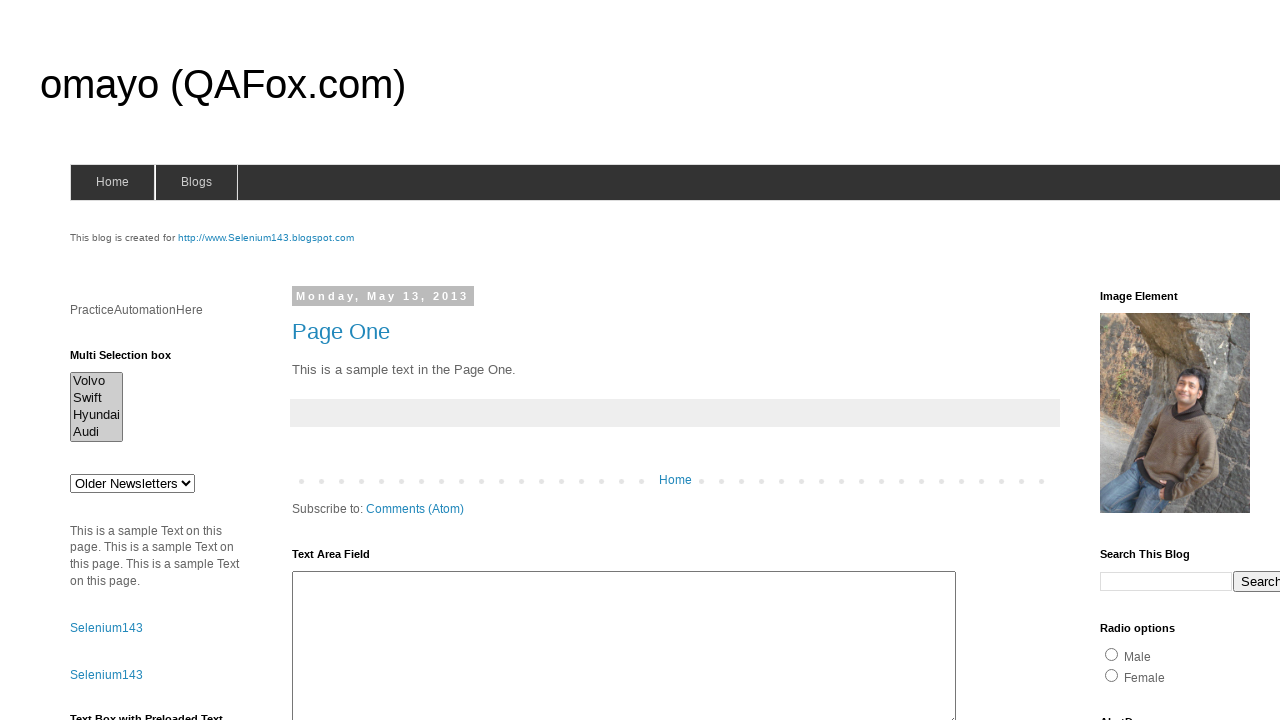

Deselected index 0 by selecting only indices 1, 2, 3 on #multiselect1
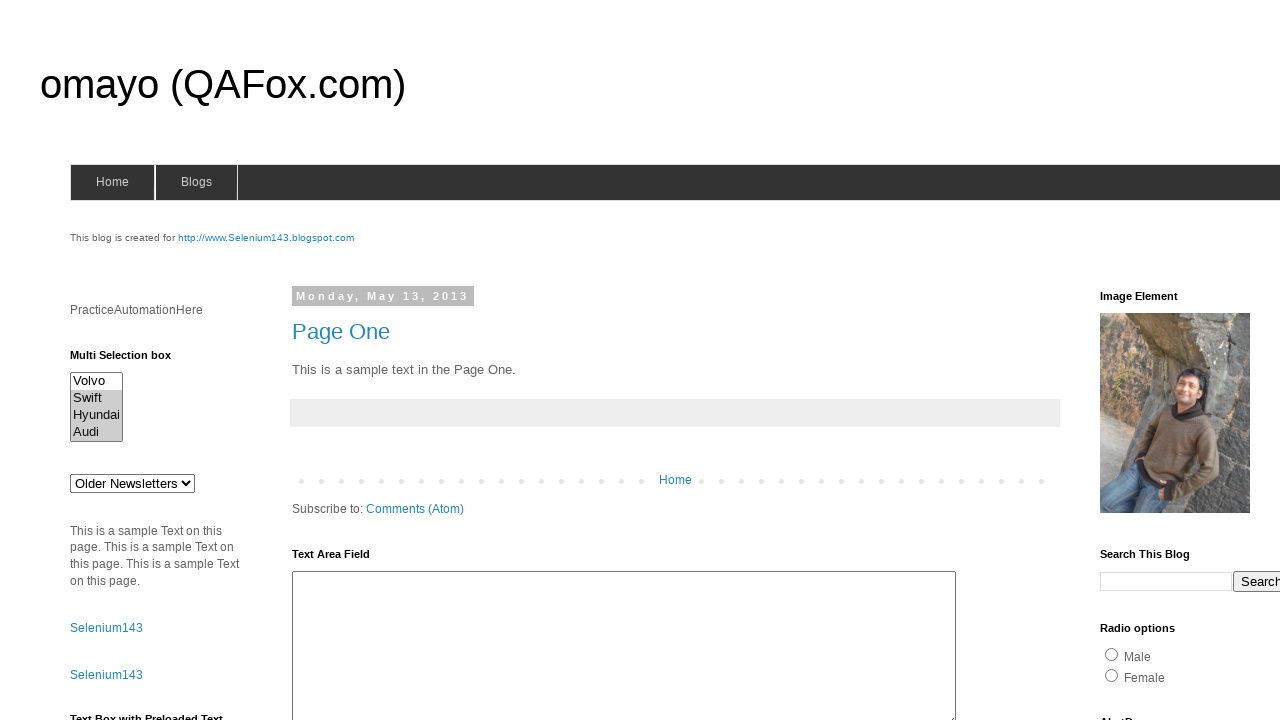

Deselected value 'swiftx' by selecting only indices 2, 3 on #multiselect1
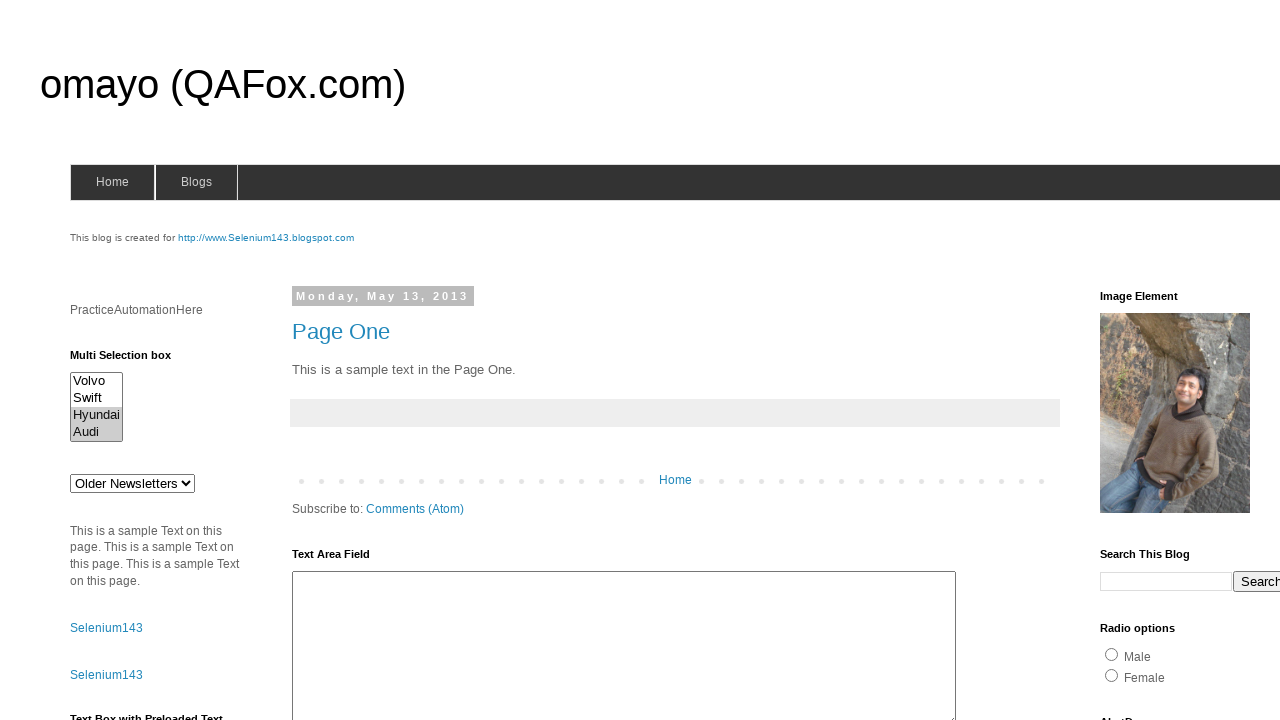

Deselected all options from dropdown using evaluate
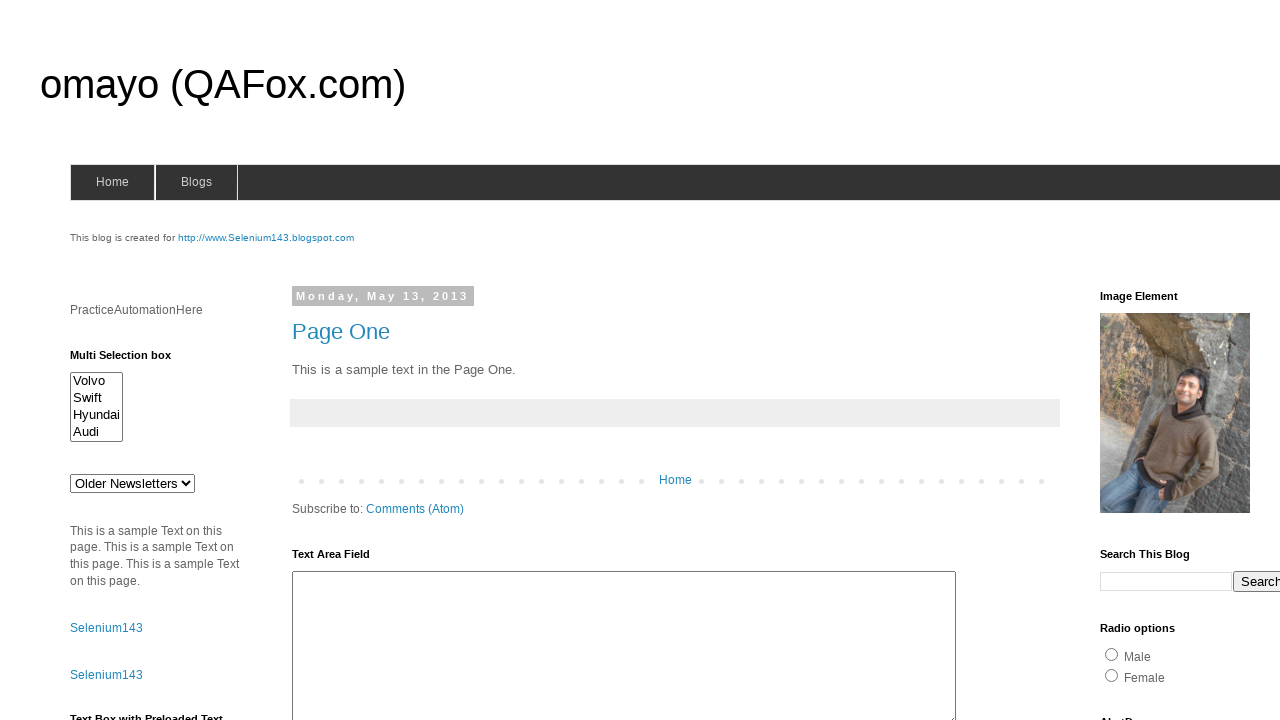

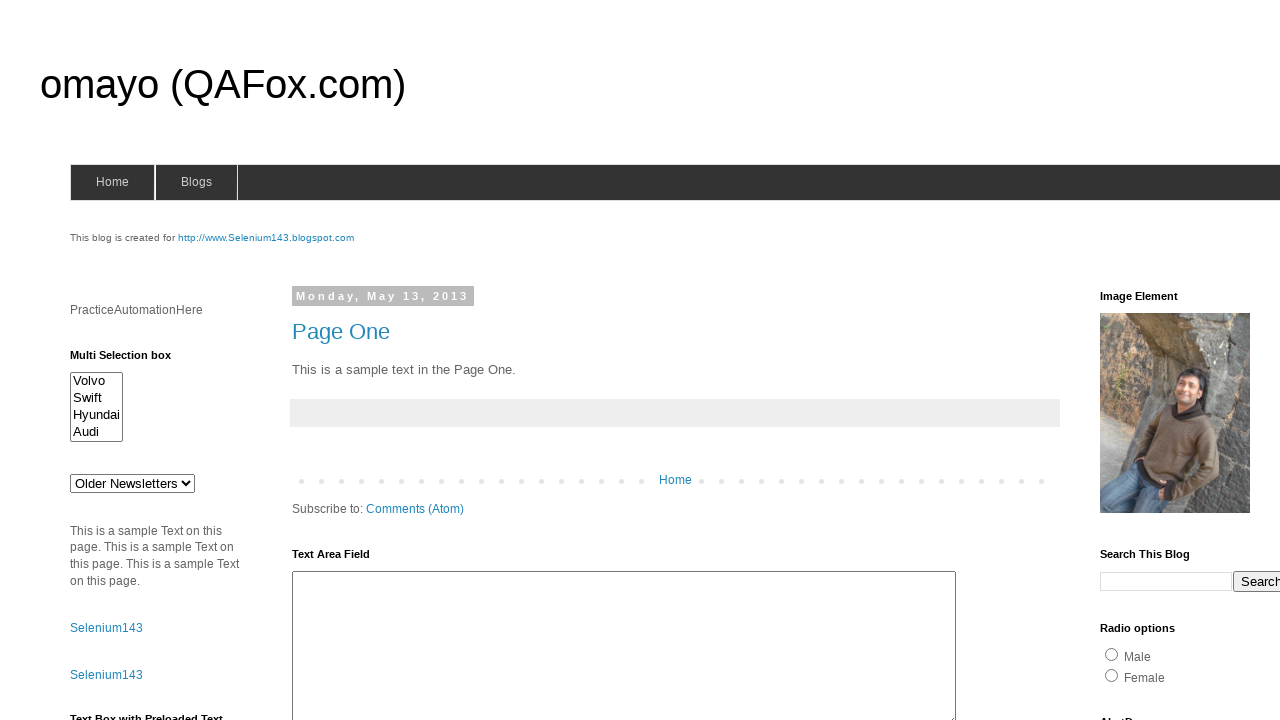